Tests the Bible search functionality on a Korean Bible website by entering a book name and chapter in the search box and submitting the search form.

Starting URL: http://www.holybible.or.kr/

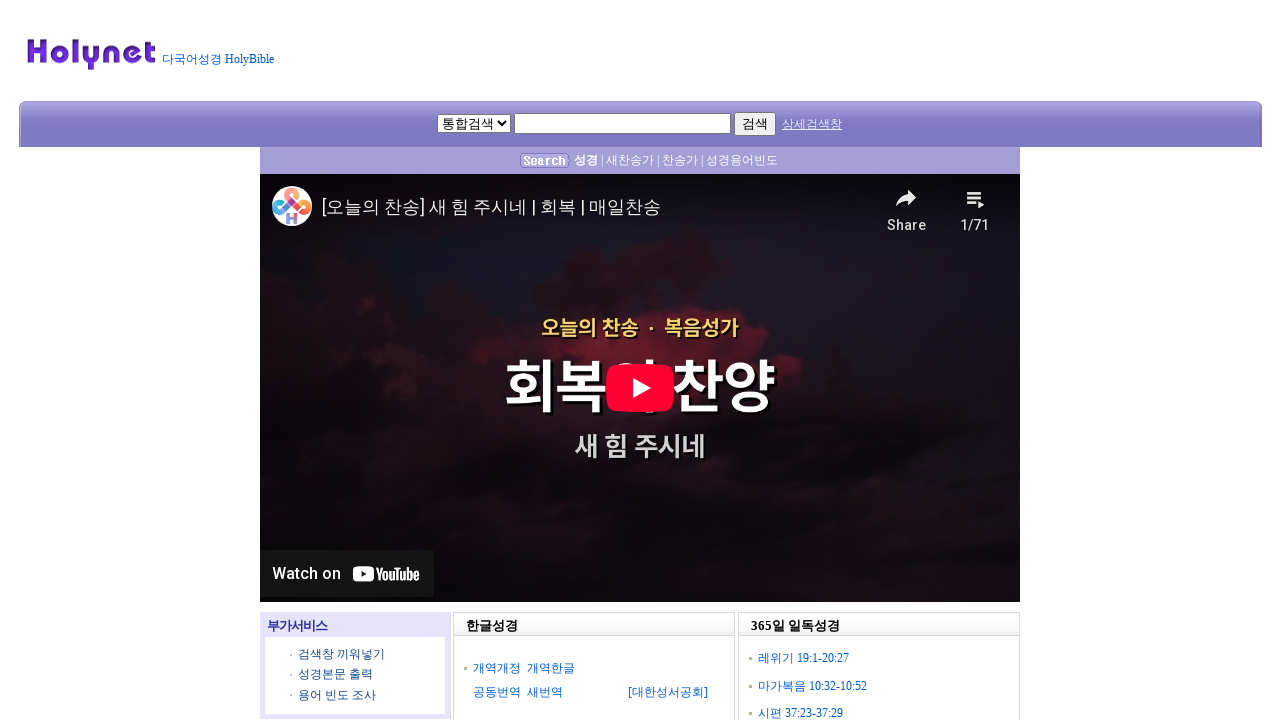

Filled search box with '창세기1장' (Genesis Chapter 1) on input[name='QR']
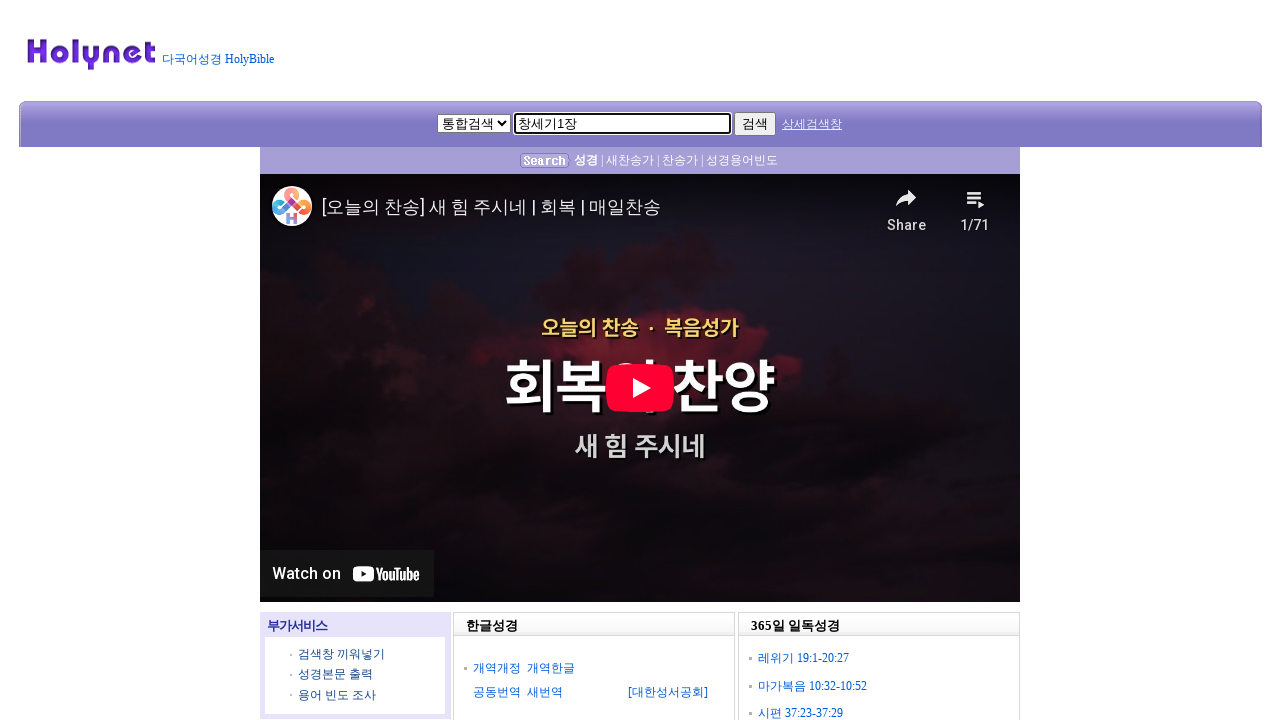

Clicked the search/submit button at (755, 124) on input[type='submit']
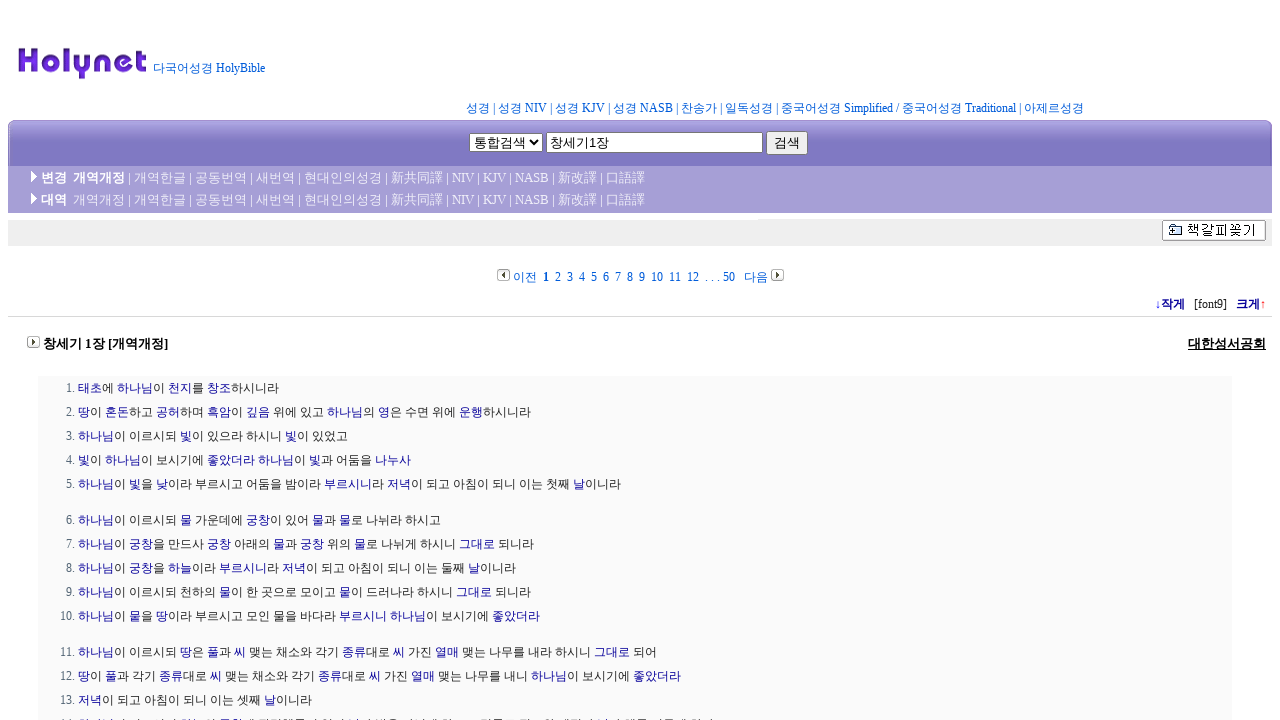

Search results loaded with verse list
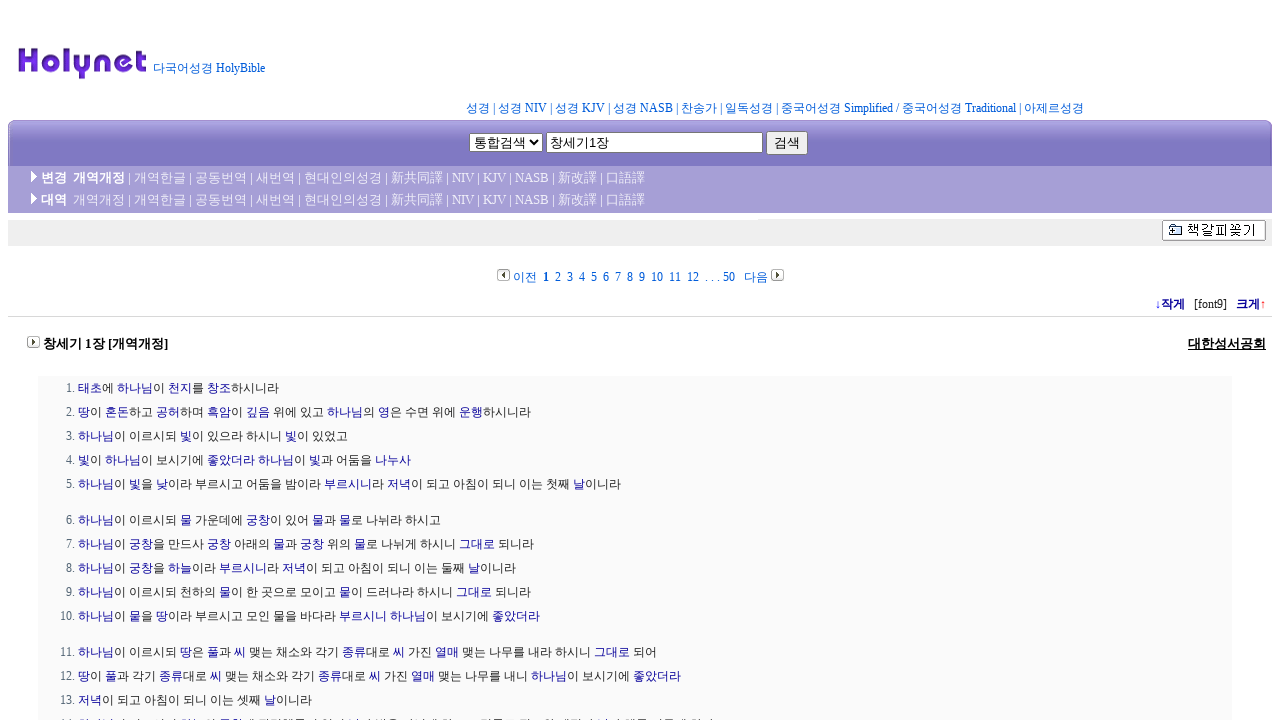

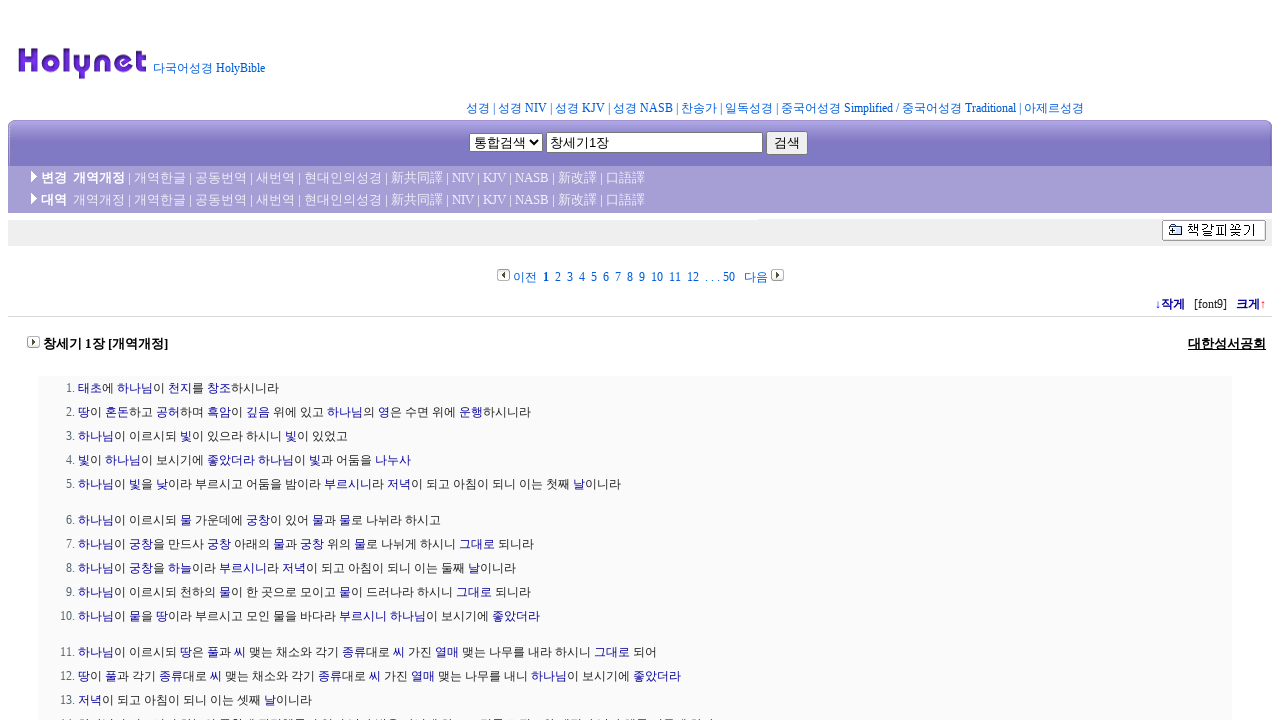